Tests window handling by clicking a button inside an iframe that opens a new window, switching to the new window, and then switching back to the original window

Starting URL: https://www.w3schools.com/jsref/tryit.asp?filename=tryjsref_win_open

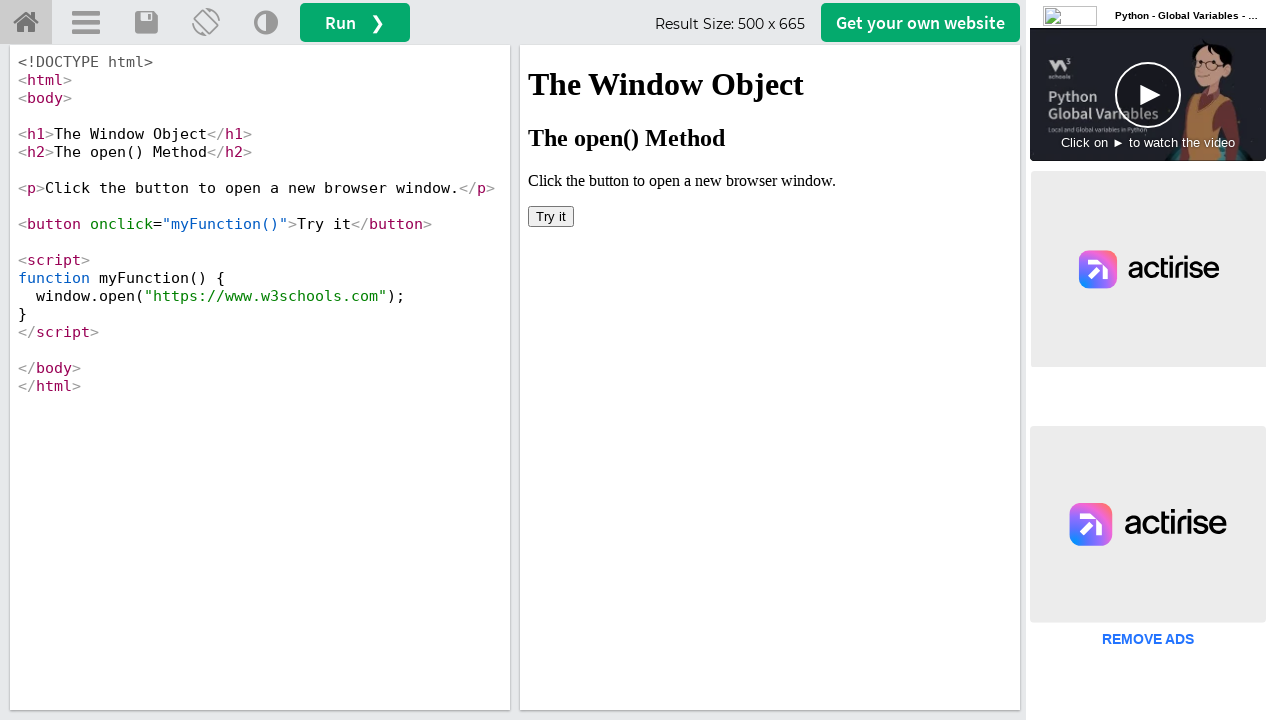

Located iframe with id 'iframeResult' containing the Try it button
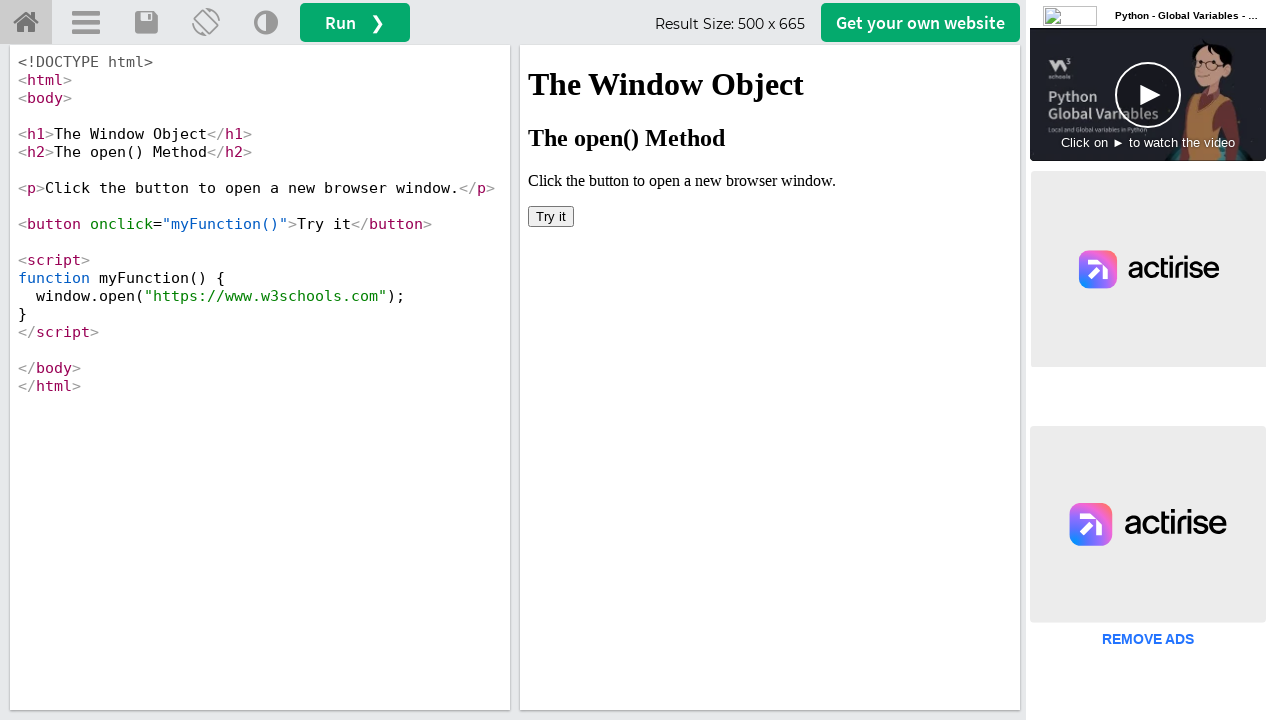

Clicked the Try it button inside iframe, new window opened at (551, 216) on iframe[id='iframeResult'] >> internal:control=enter-frame >> button
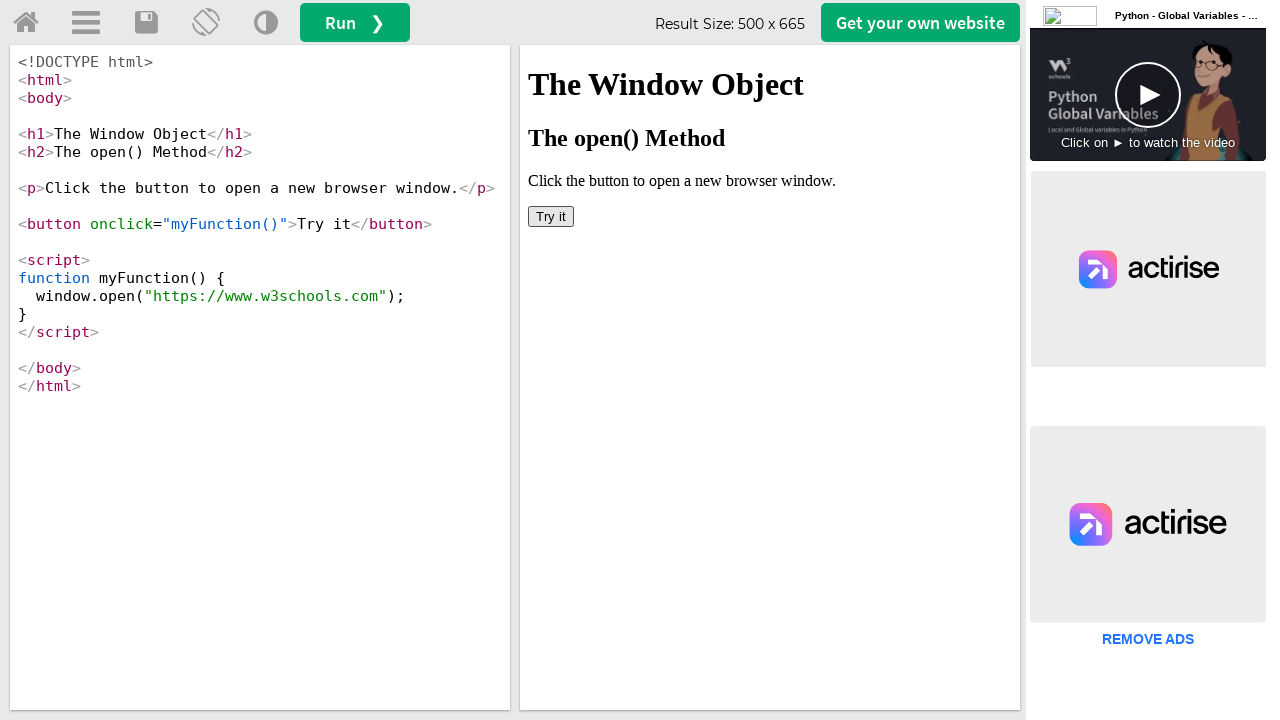

New window handle acquired and switched to new window
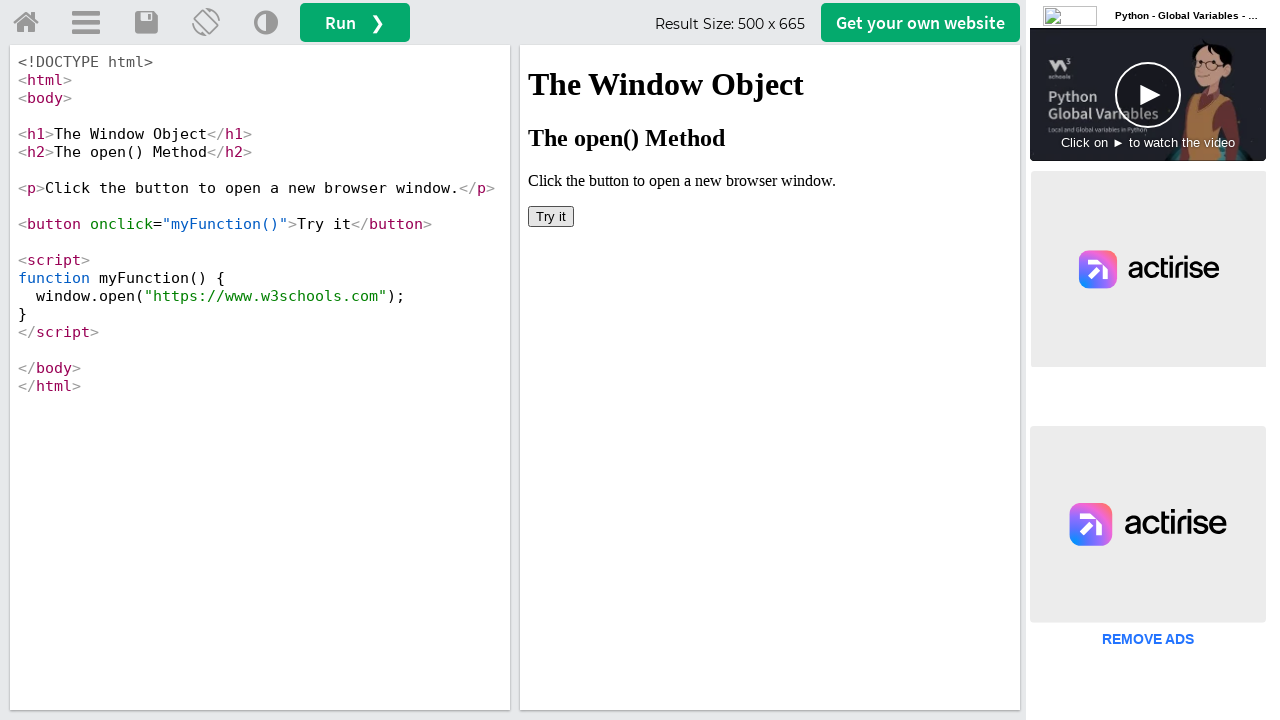

New window page load state completed
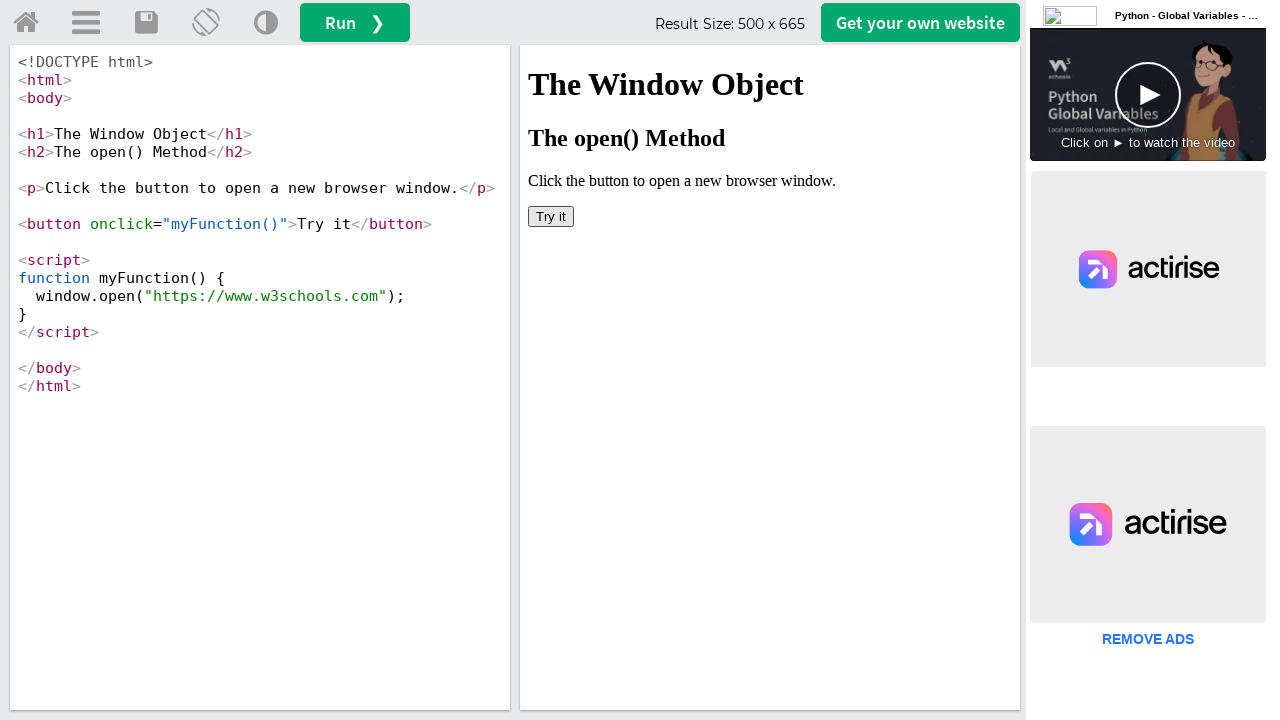

Retrieved URL of new window: https://www.w3schools.com/
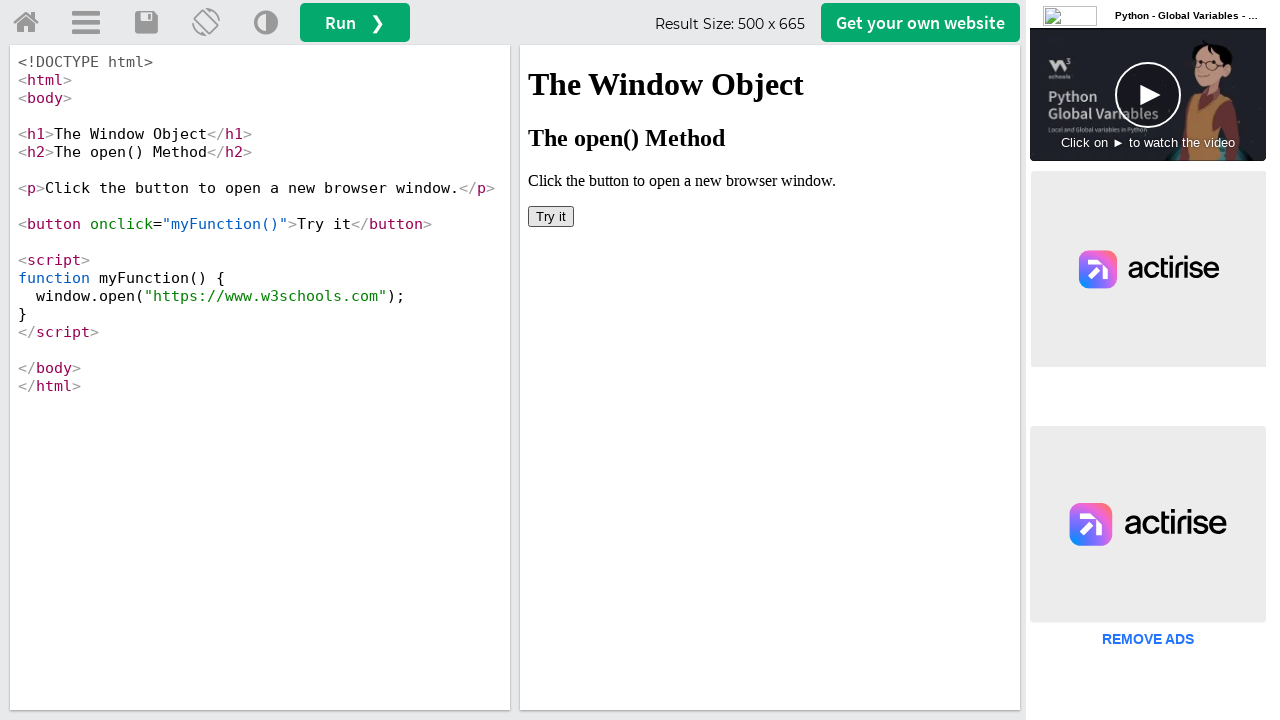

Retrieved title of new window: <bound method Page.title of <Page url='https://www.w3schools.com/'>>
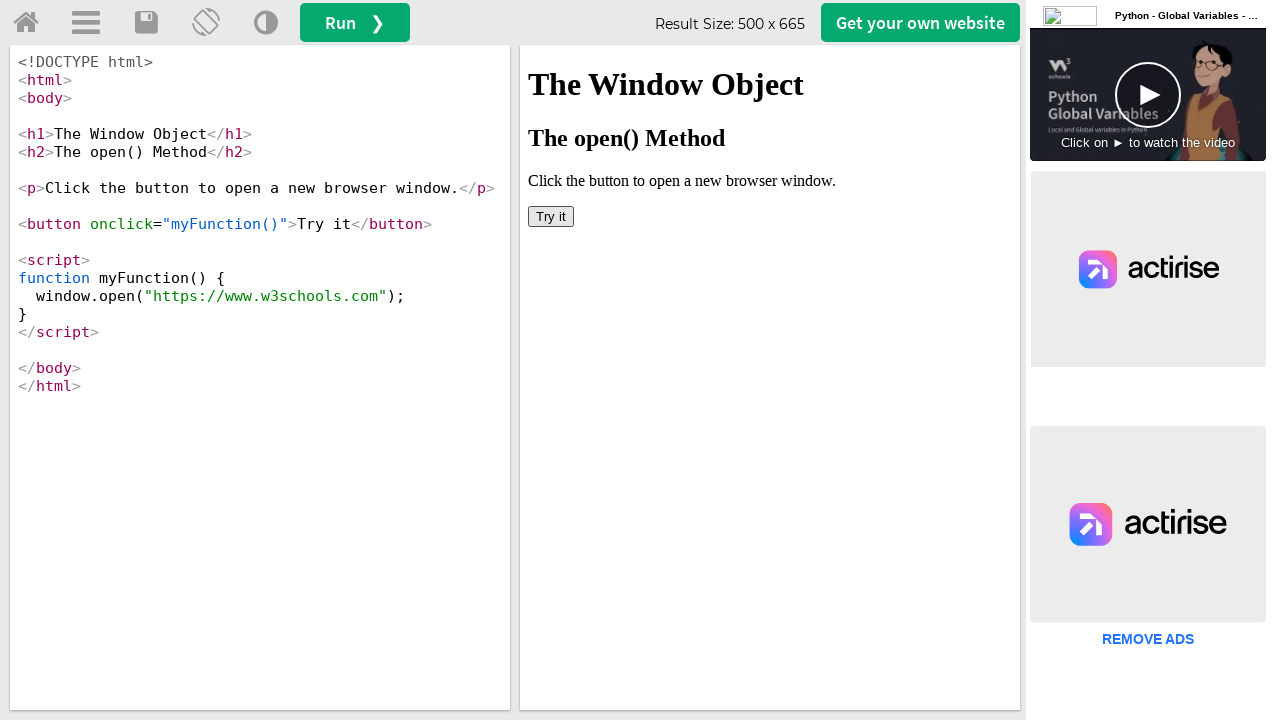

Closed the new window
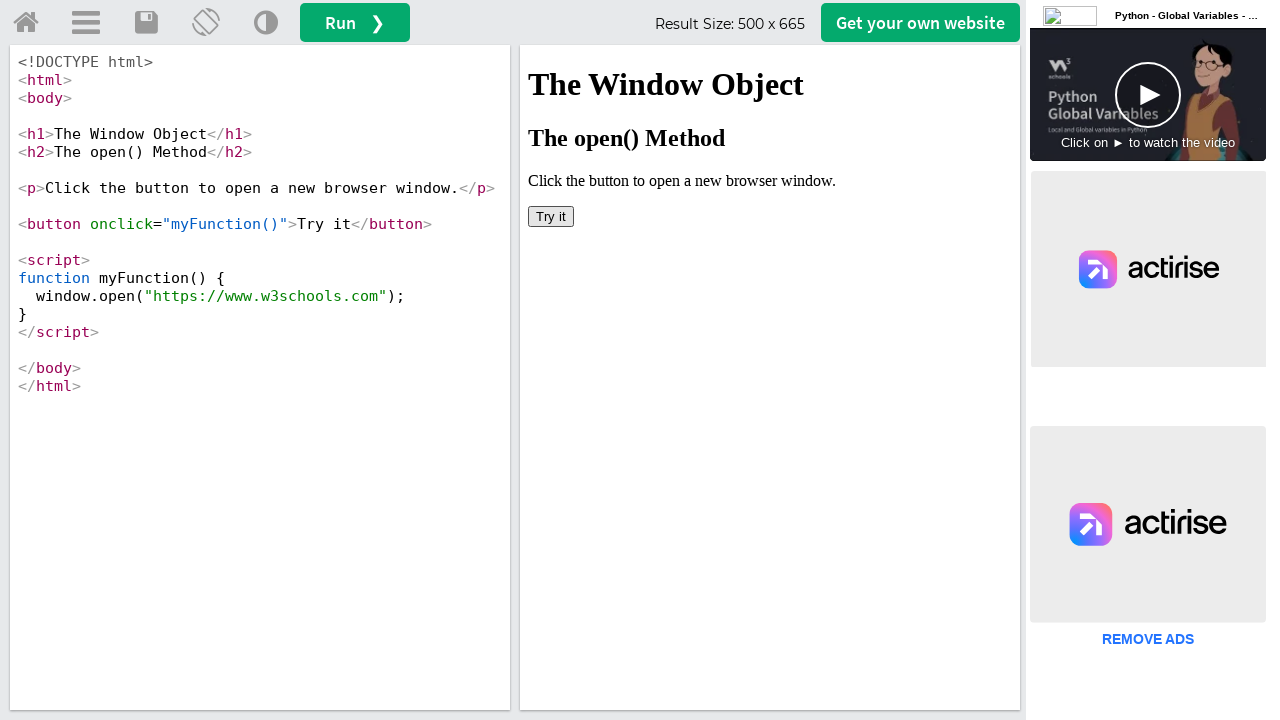

Printed new window URL: https://www.w3schools.com/
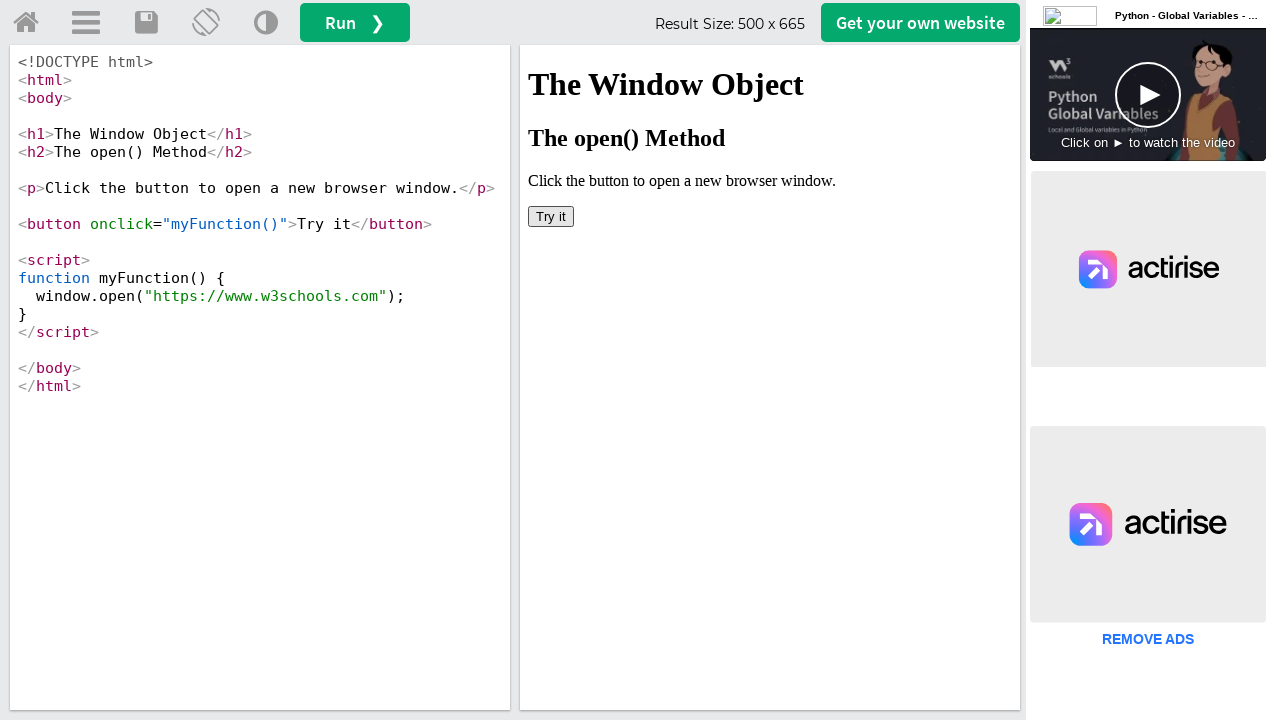

Printed new window title: <bound method Page.title of <Page url='https://www.w3schools.com/'>>
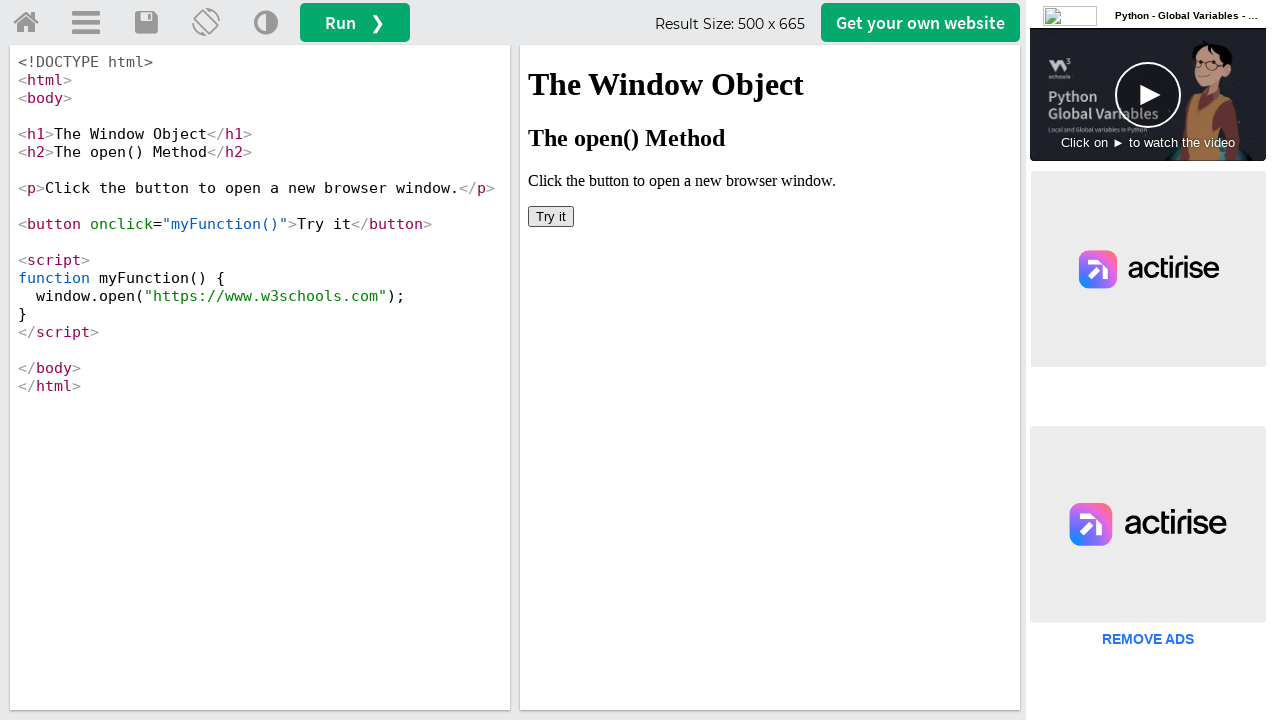

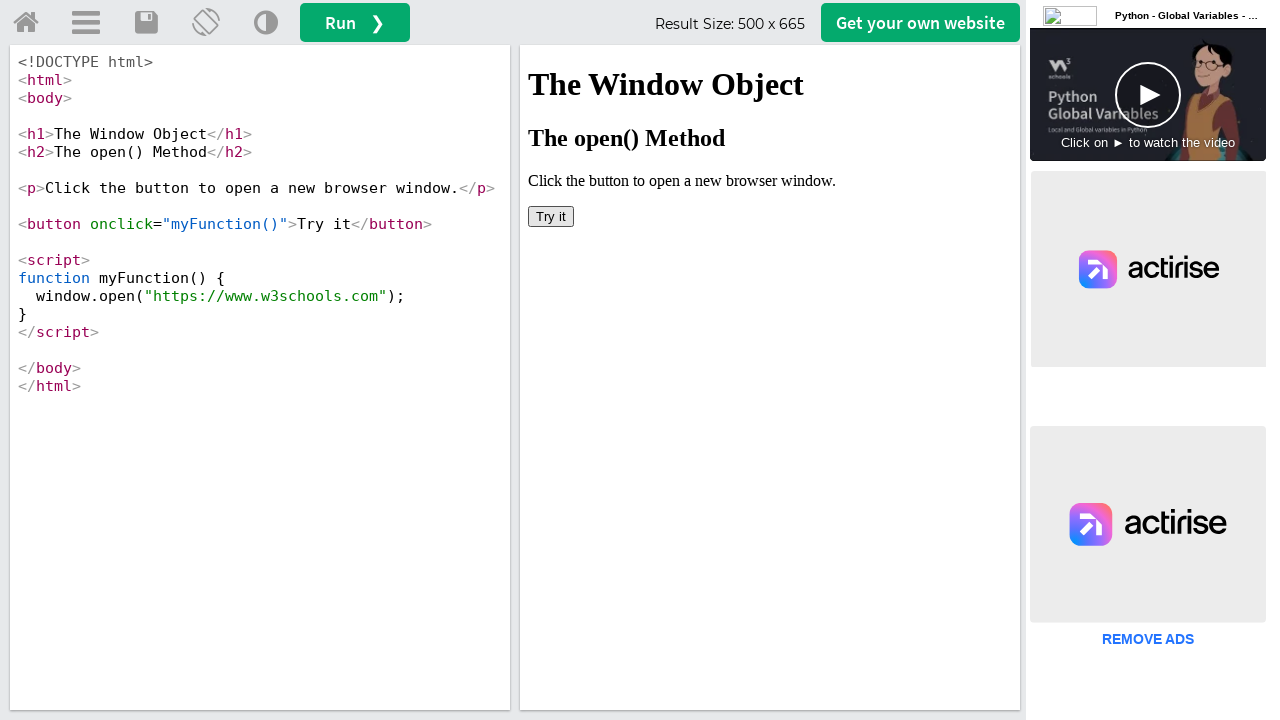